Tests the search bar functionality on the automation bookstore site by entering a search term, then checking if a clear/close icon appears and clicking it to clear the search.

Starting URL: https://automationbookstore.dev/

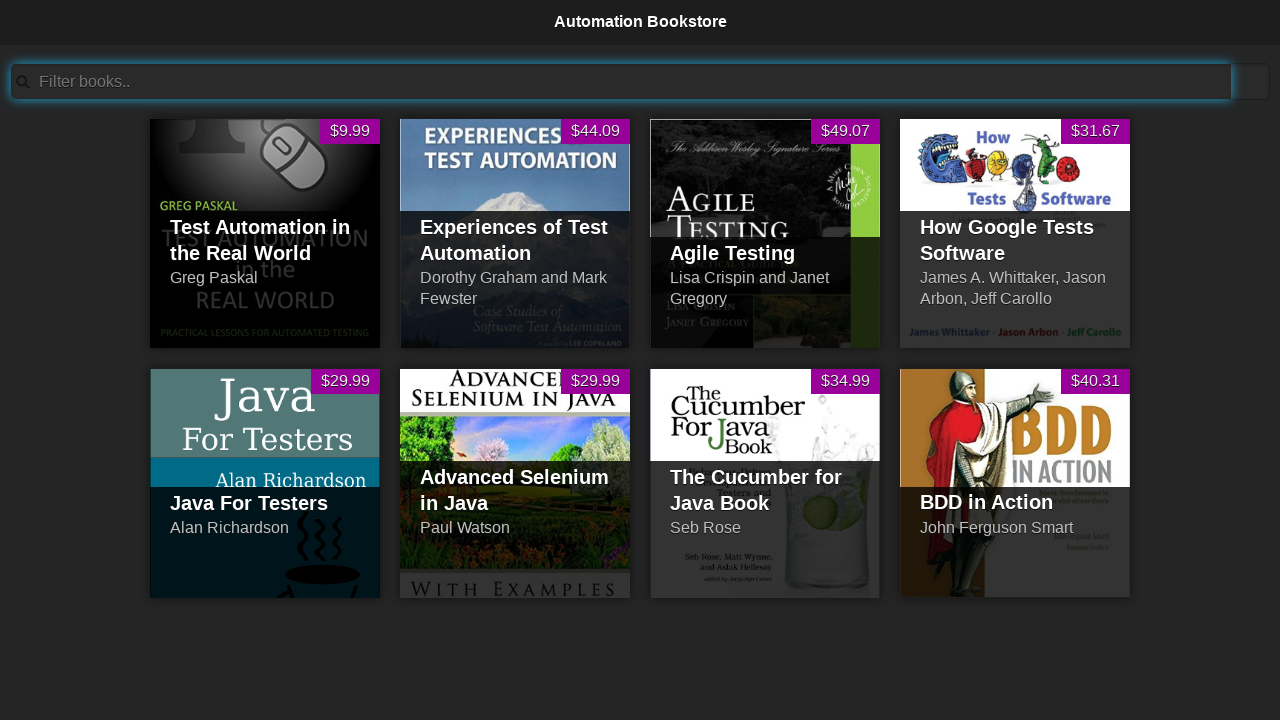

Filled search bar with 'Test' on #searchBar
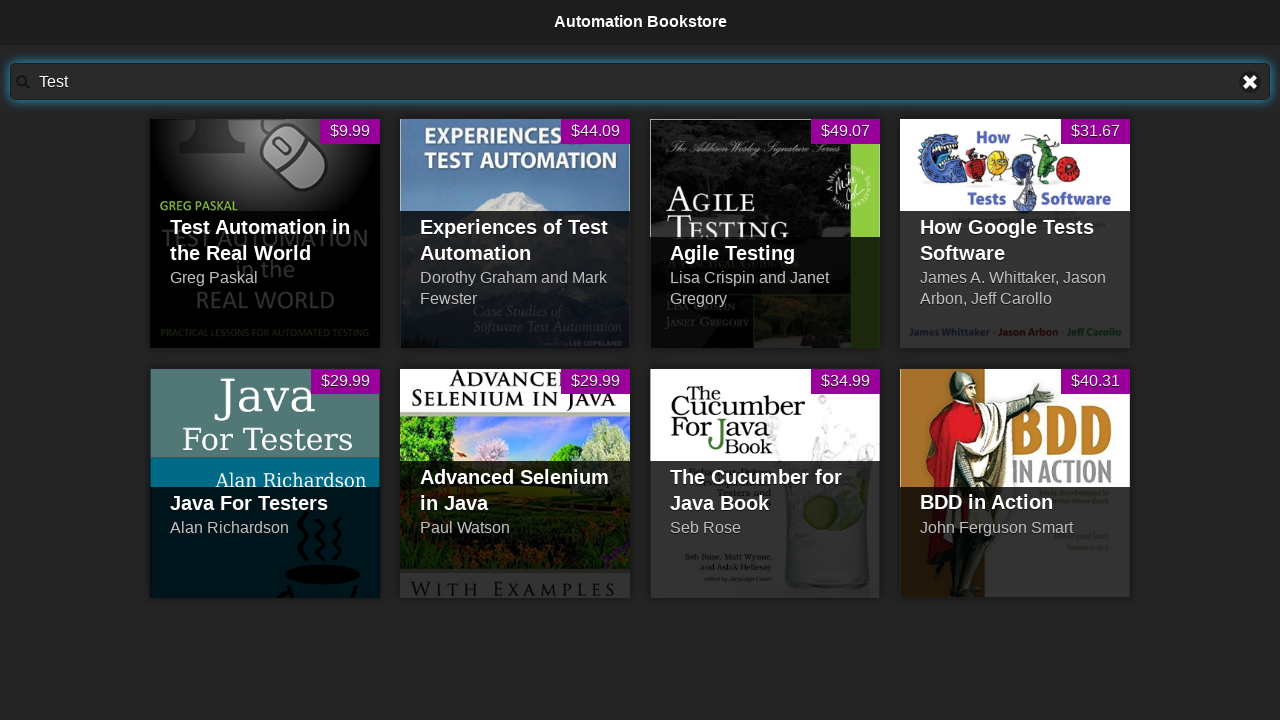

Clear text icon appeared
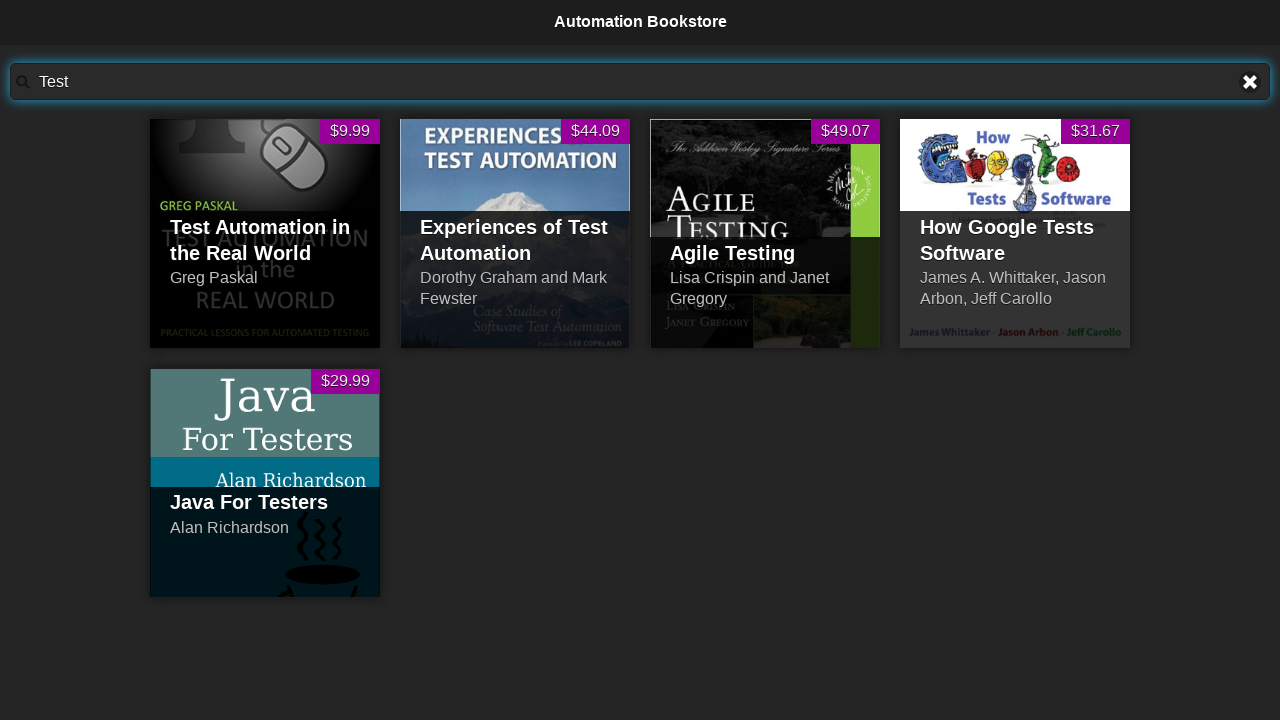

Located clear text icon element
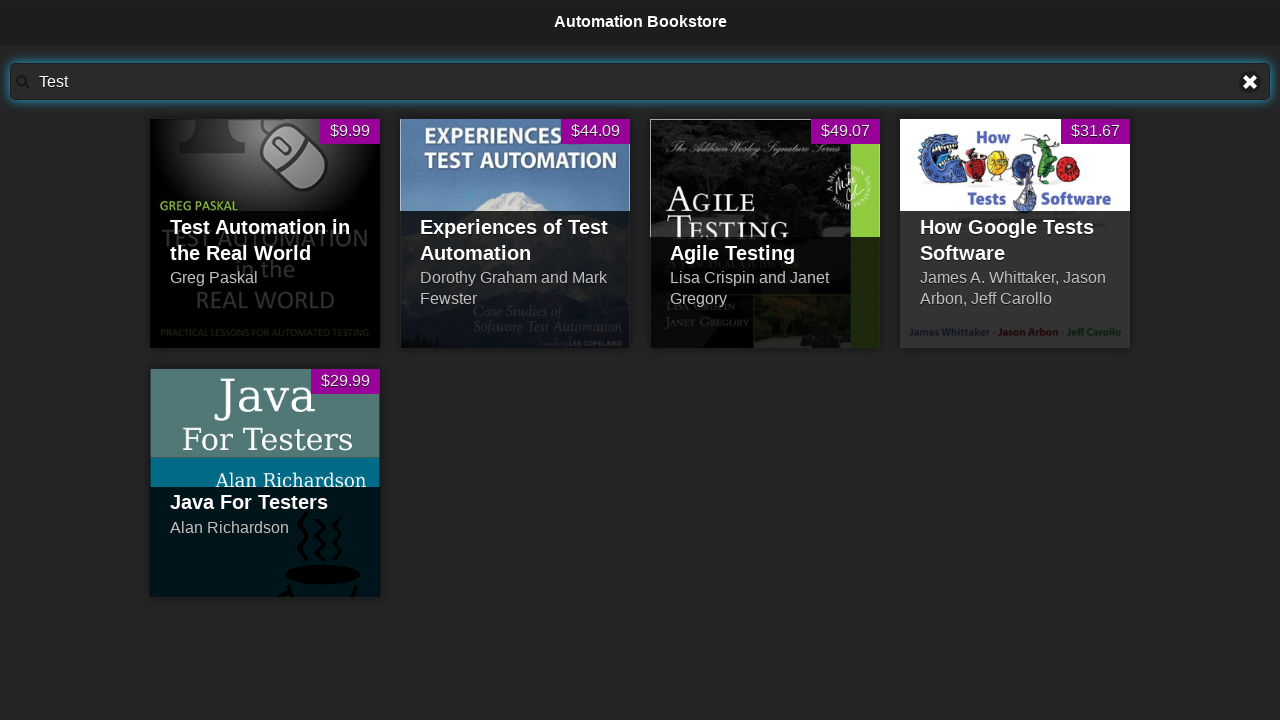

Clicked clear text icon to clear search bar at (1250, 82) on a[title='Clear text']
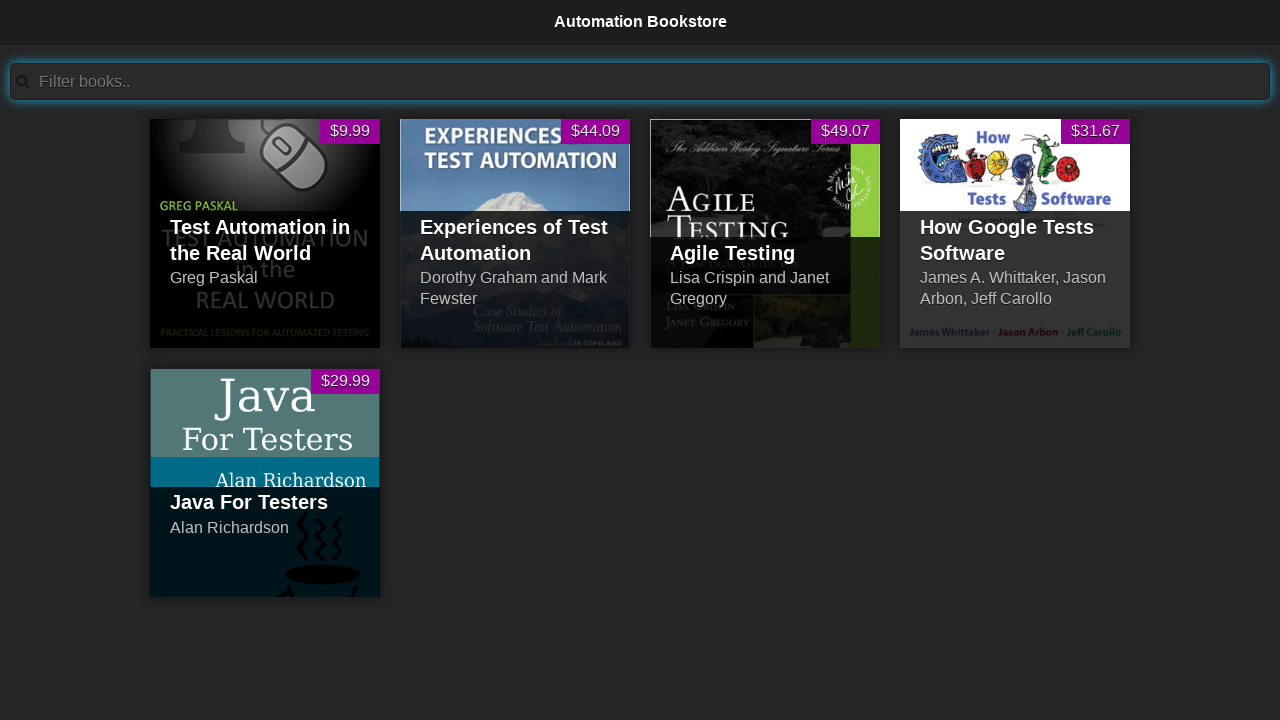

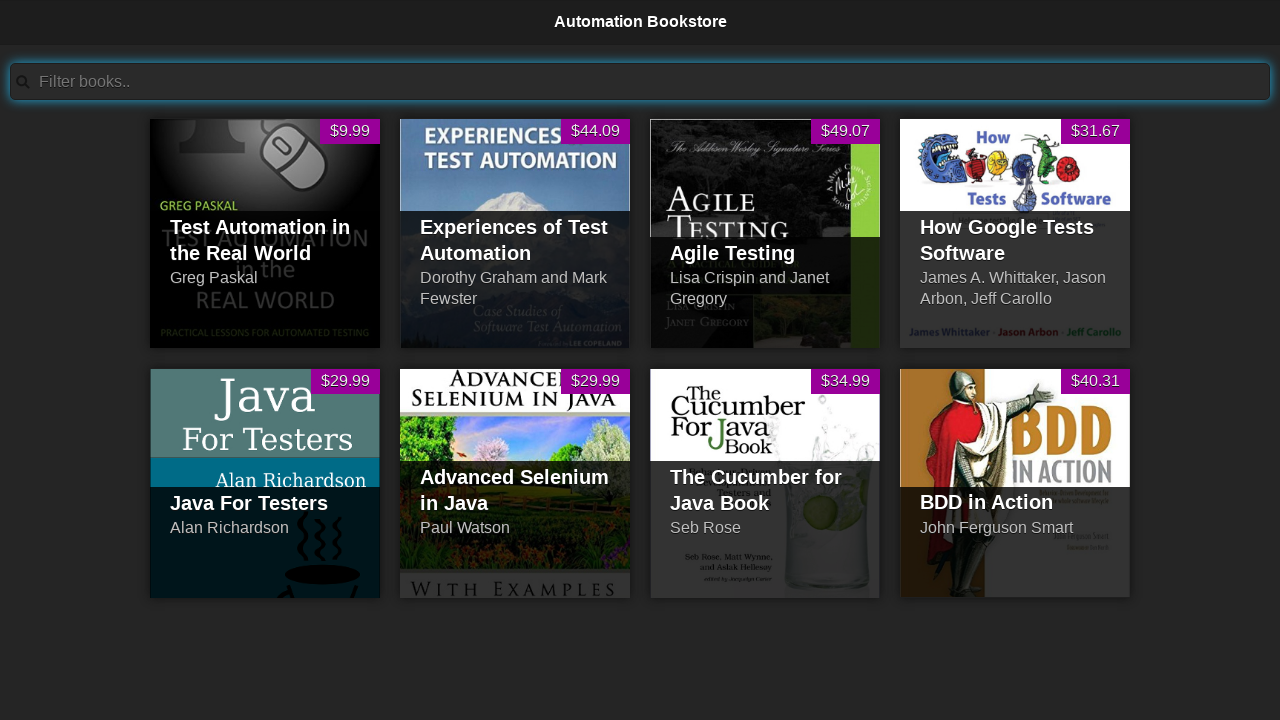